Tests a basic calculator by entering two numbers and calculating their sum

Starting URL: https://testsheepnz.github.io/BasicCalculator.html#main-body

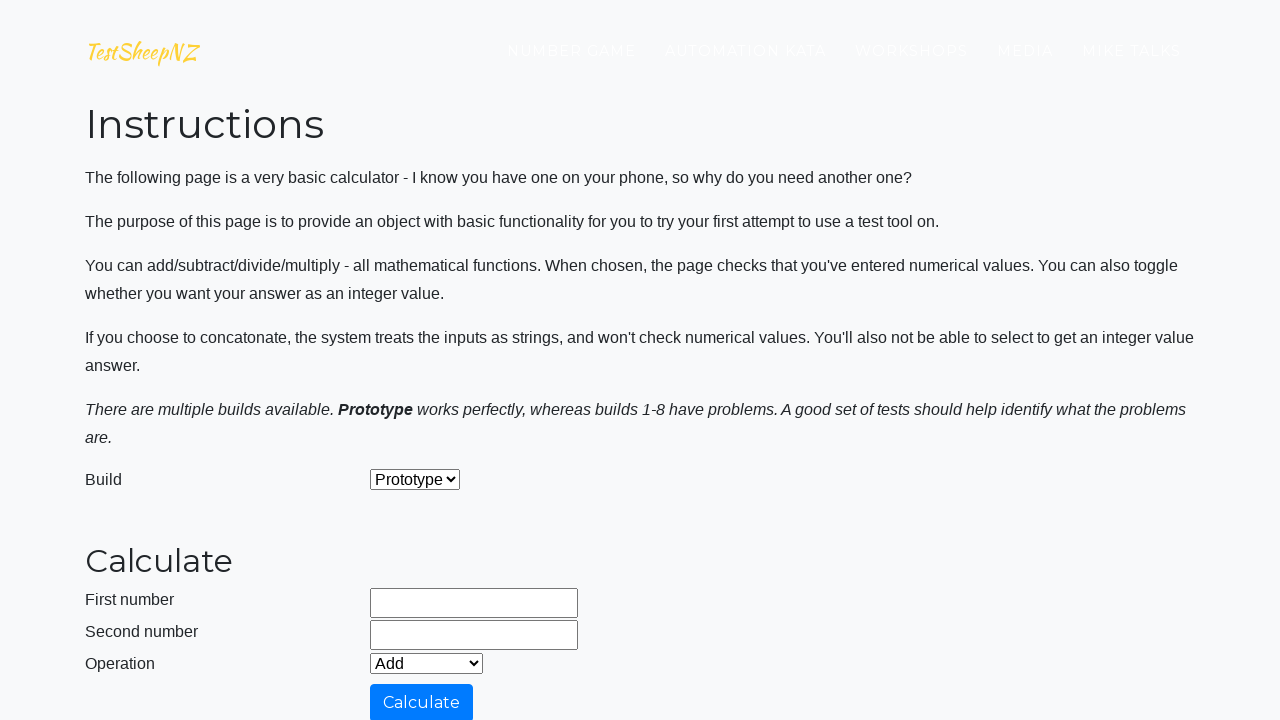

Entered 45 in the first number field on #number1Field
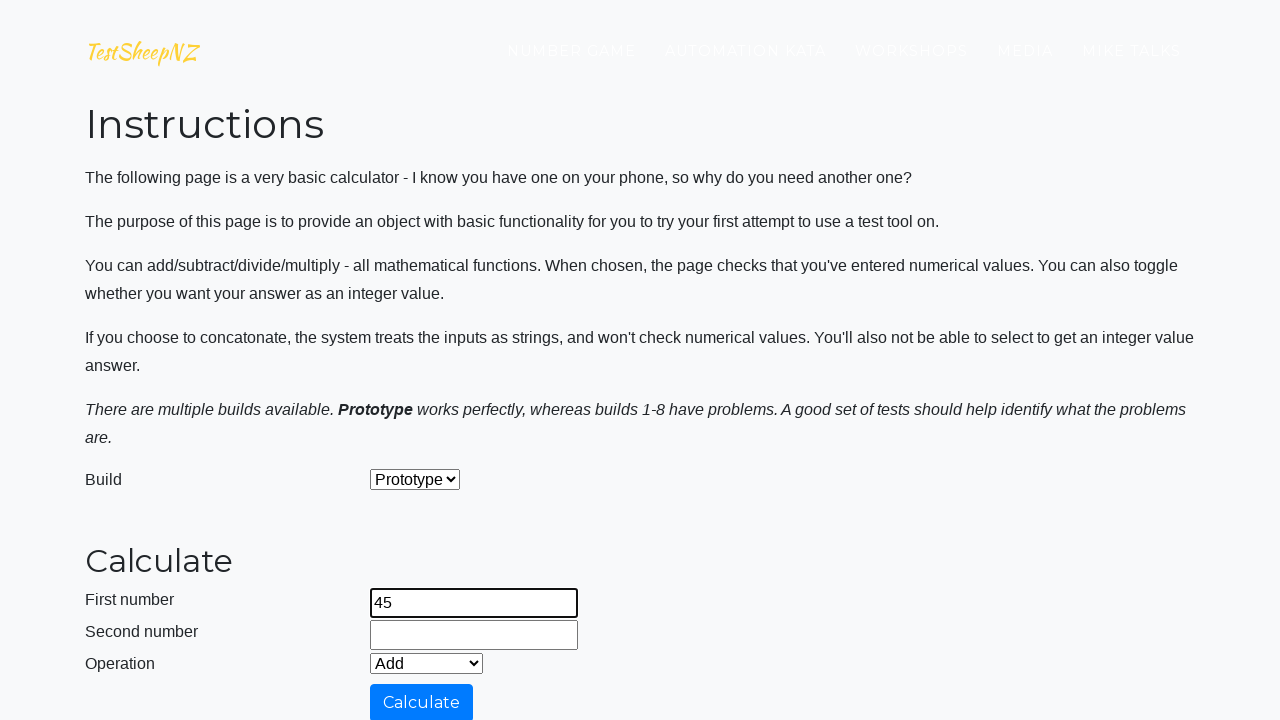

Entered 54 in the second number field on input[name='number2']
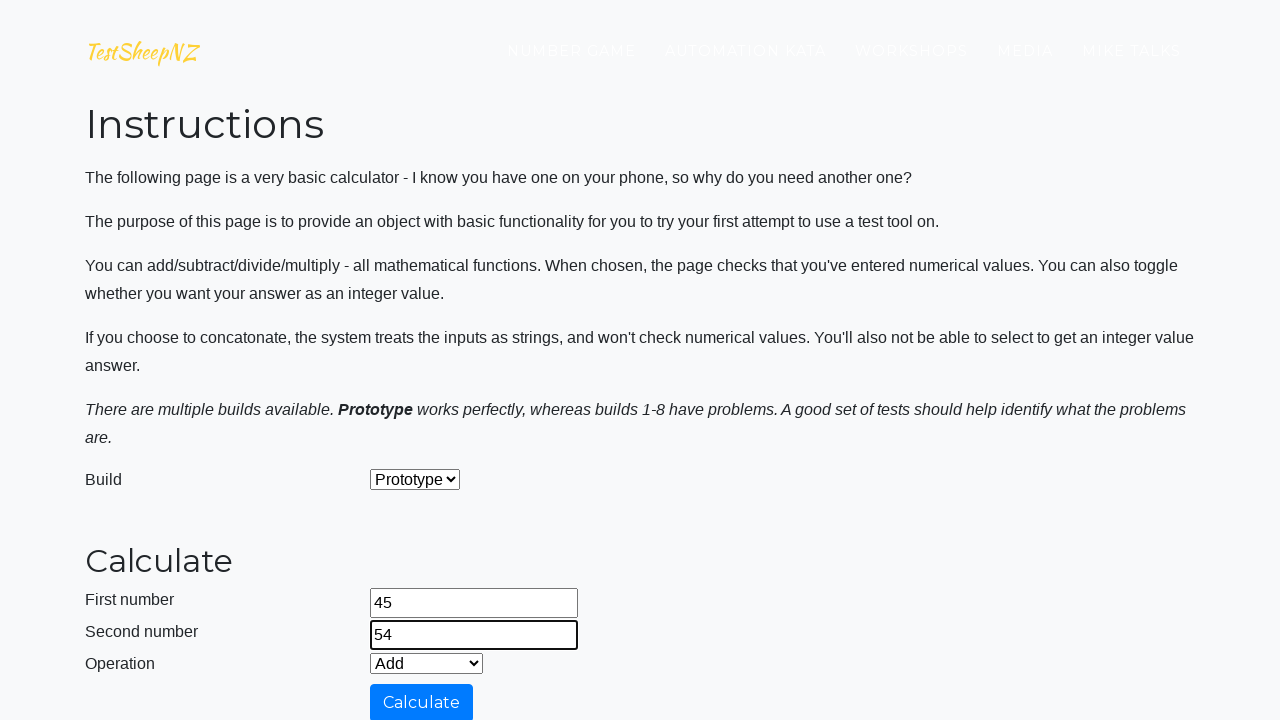

Clicked the calculate button at (422, 701) on #calculateButton
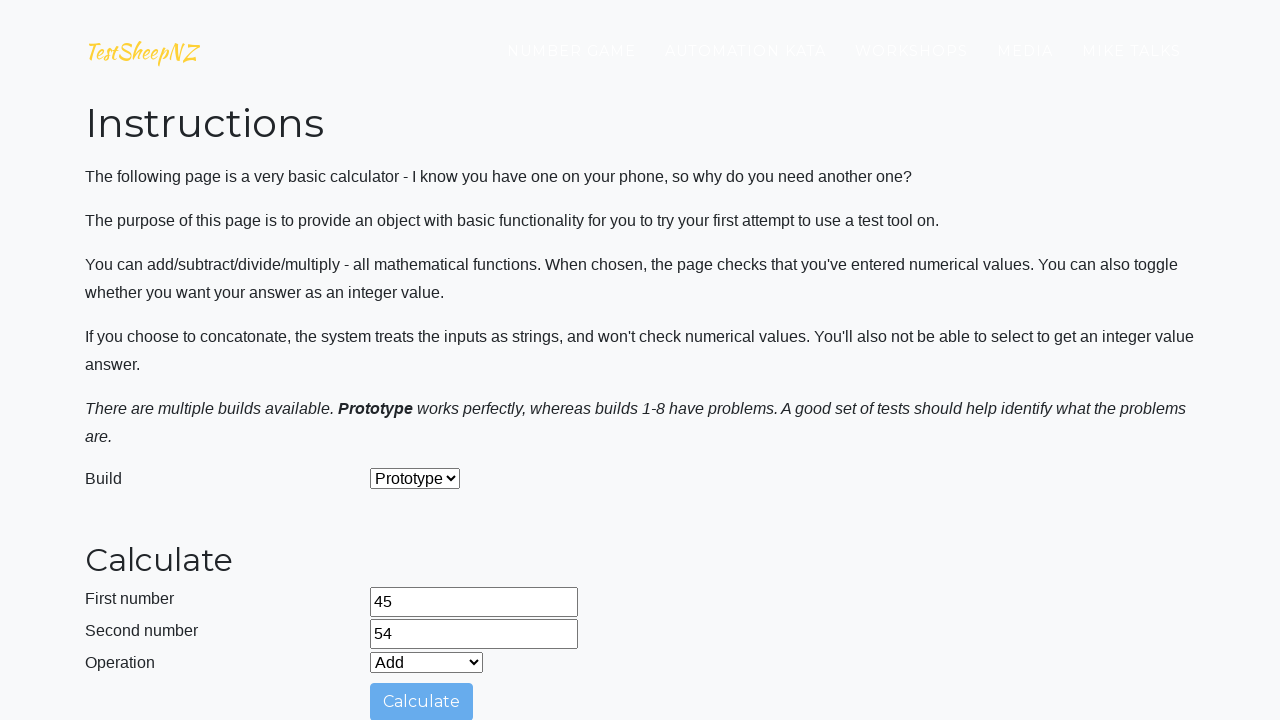

Result field appeared on the page
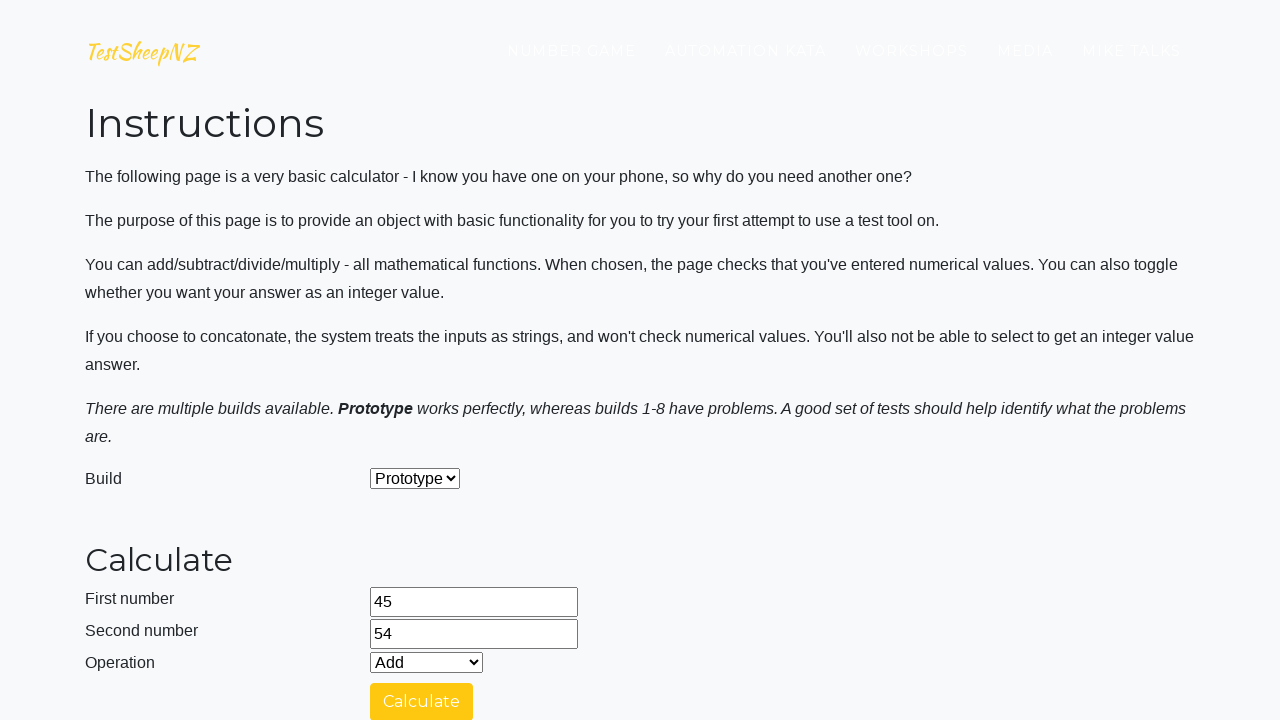

Retrieved result value: 
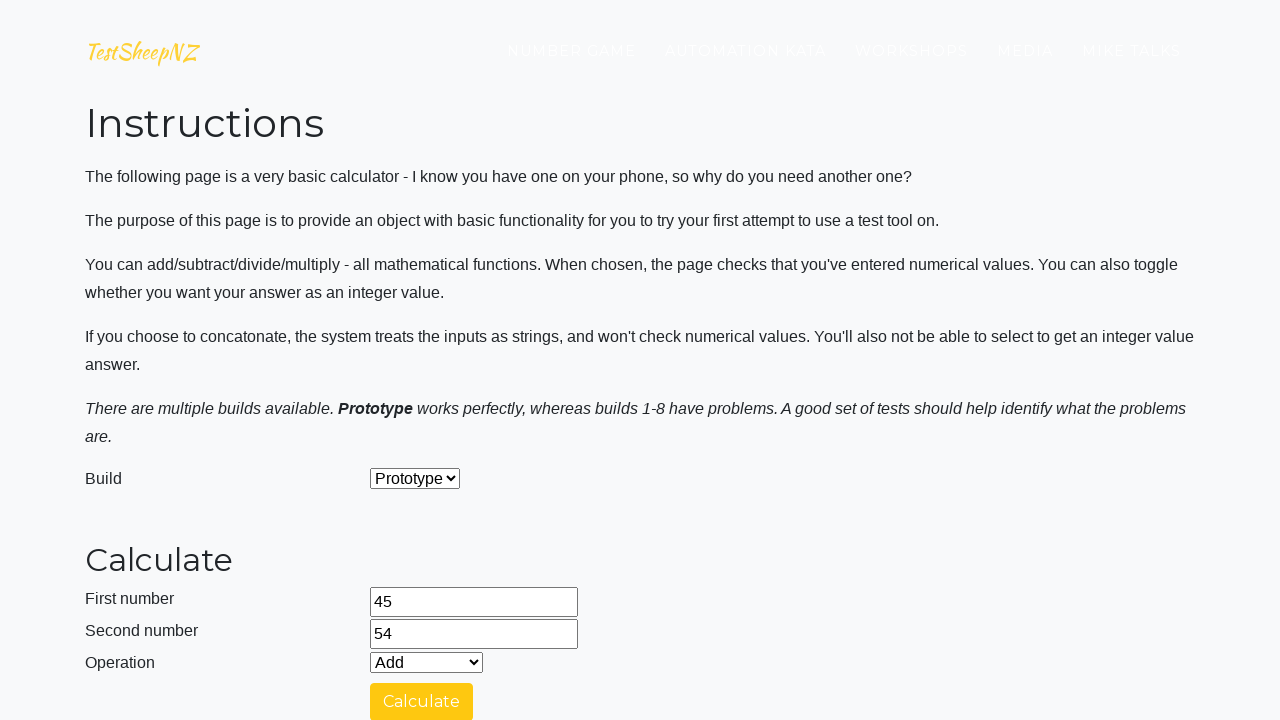

Printed result value to console: 
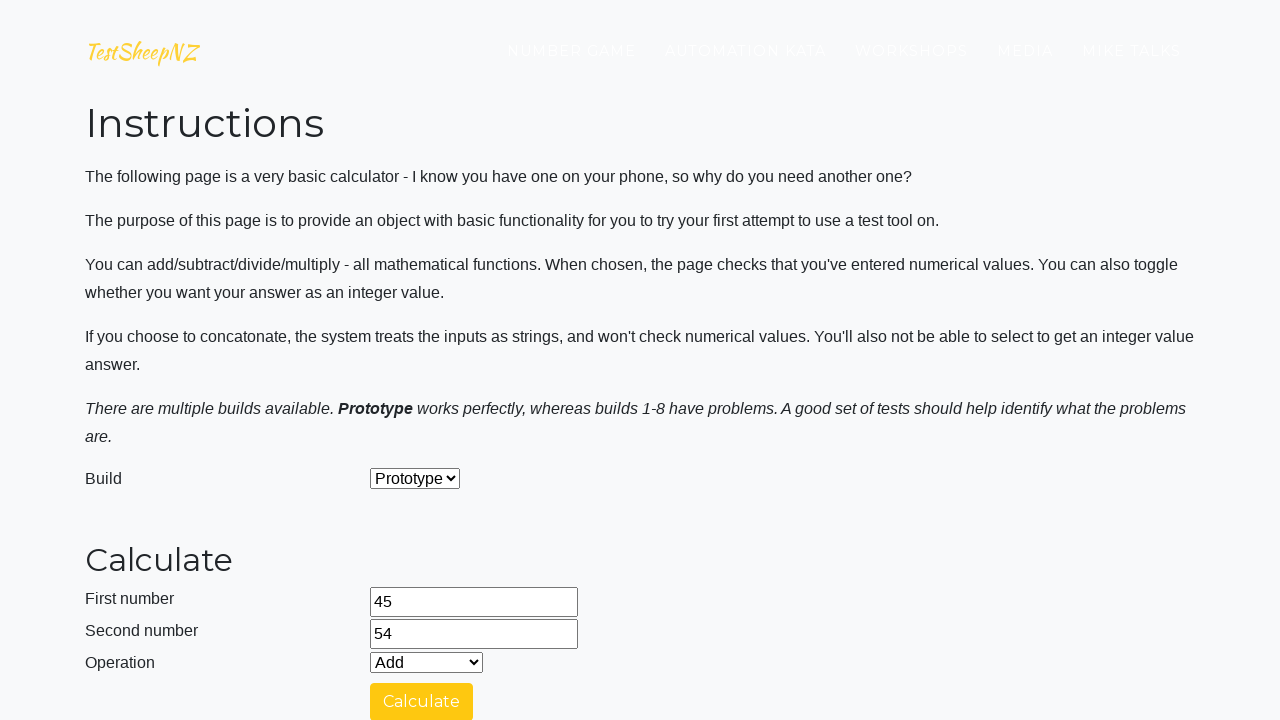

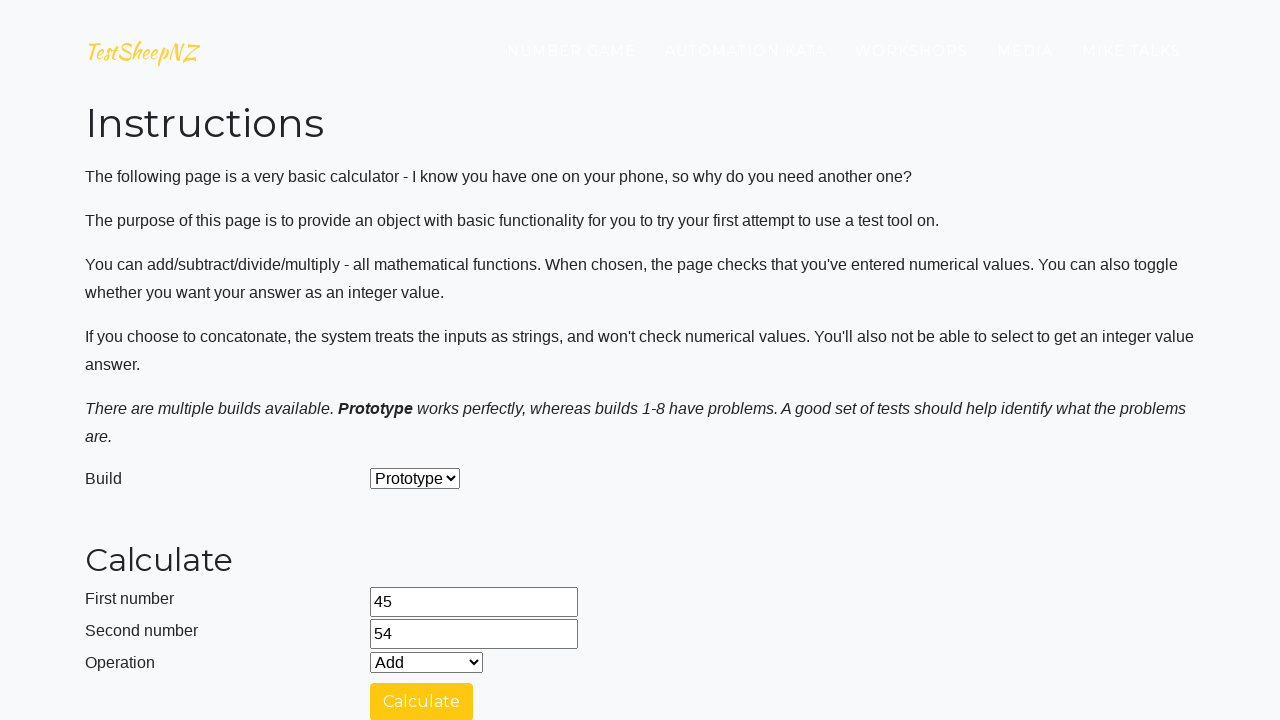